Tests the BlazeDemo flight booking demo site by clicking the submit button to search for flights and verifying that the flights table is displayed.

Starting URL: http://blazedemo.com/index.php

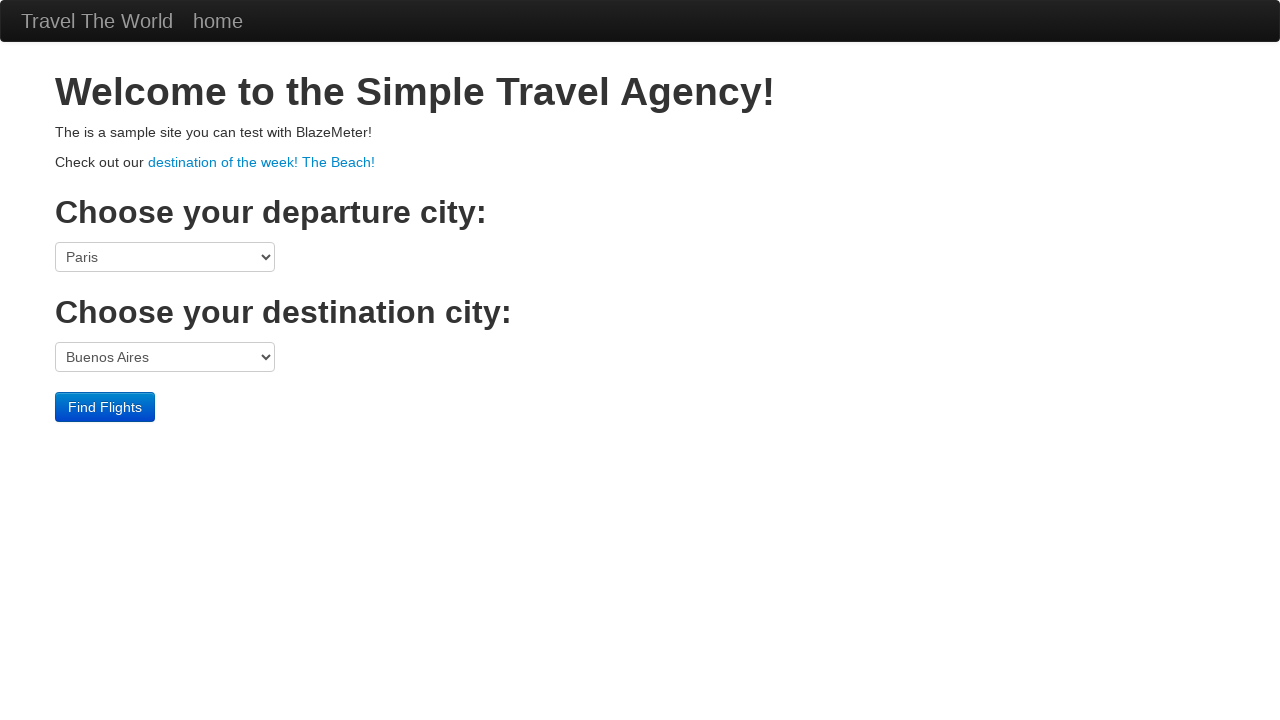

Clicked submit button to search for flights at (105, 407) on [type='submit']
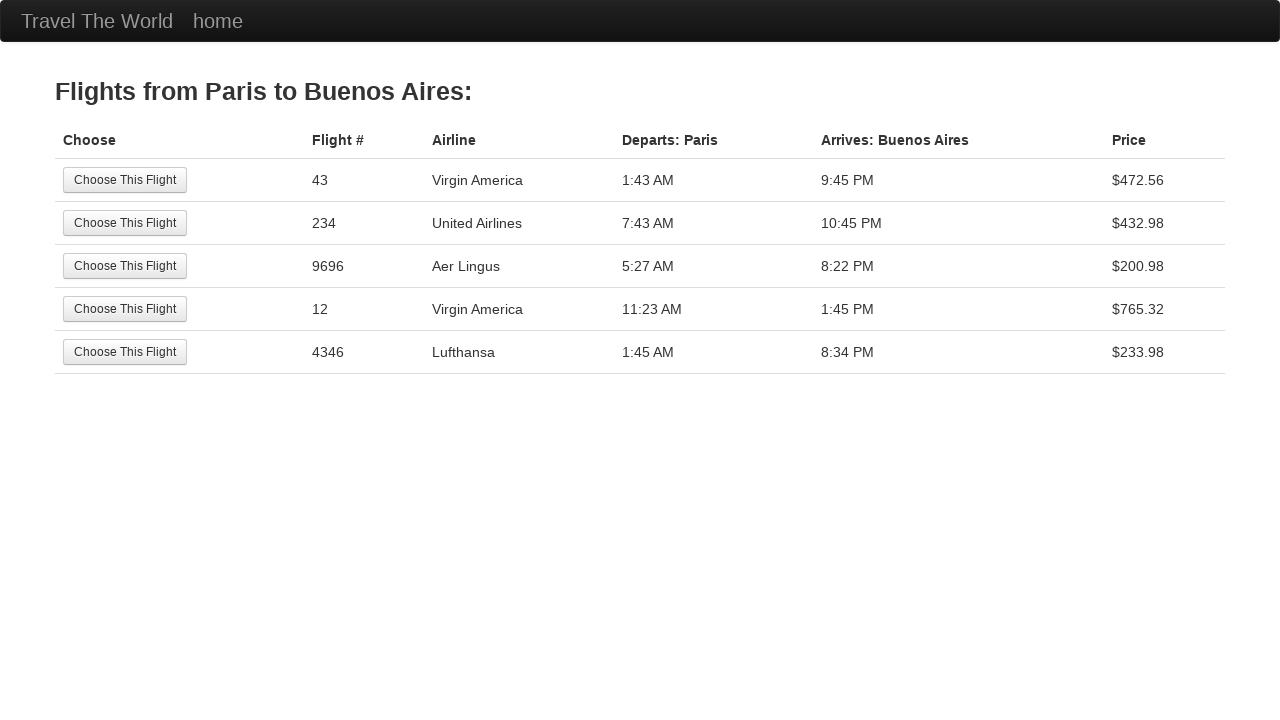

Flights table loaded and displayed
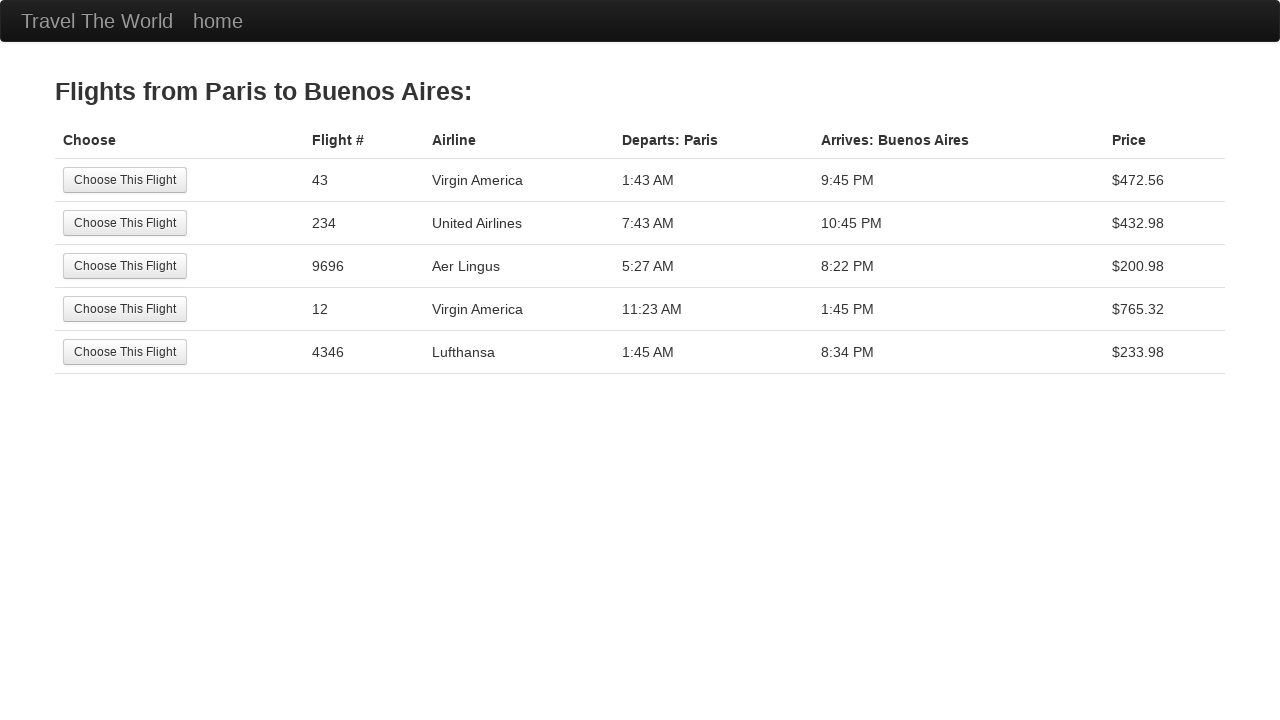

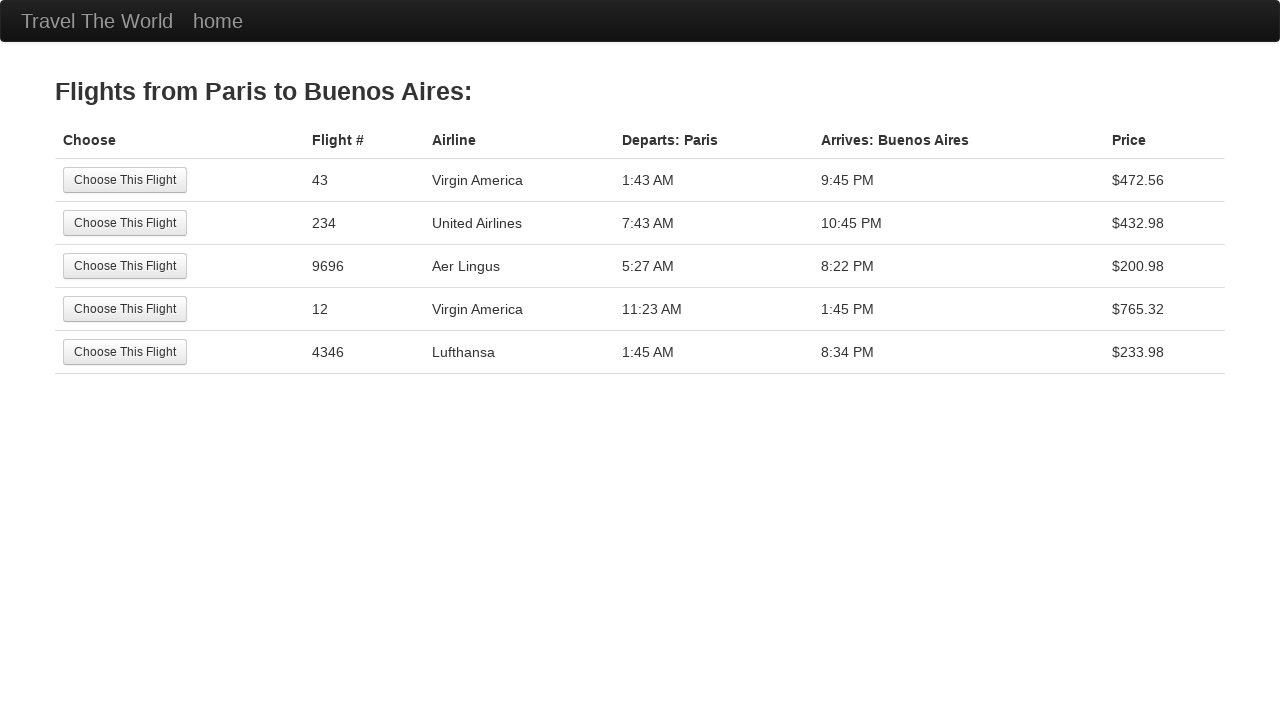